Tests dynamic content loading by clicking a start button and waiting for hidden content to become visible, then verifying the displayed text.

Starting URL: https://the-internet.herokuapp.com/dynamic_loading/1

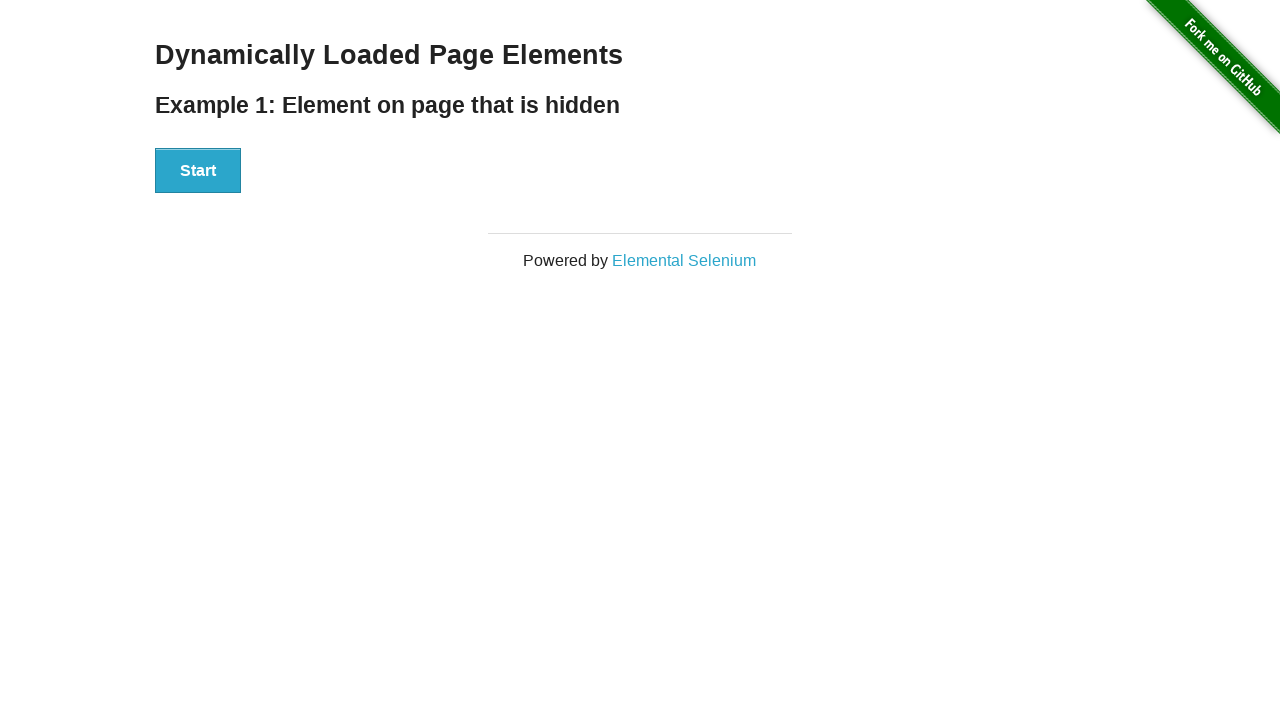

Clicked start button to trigger dynamic content loading at (198, 171) on #start button
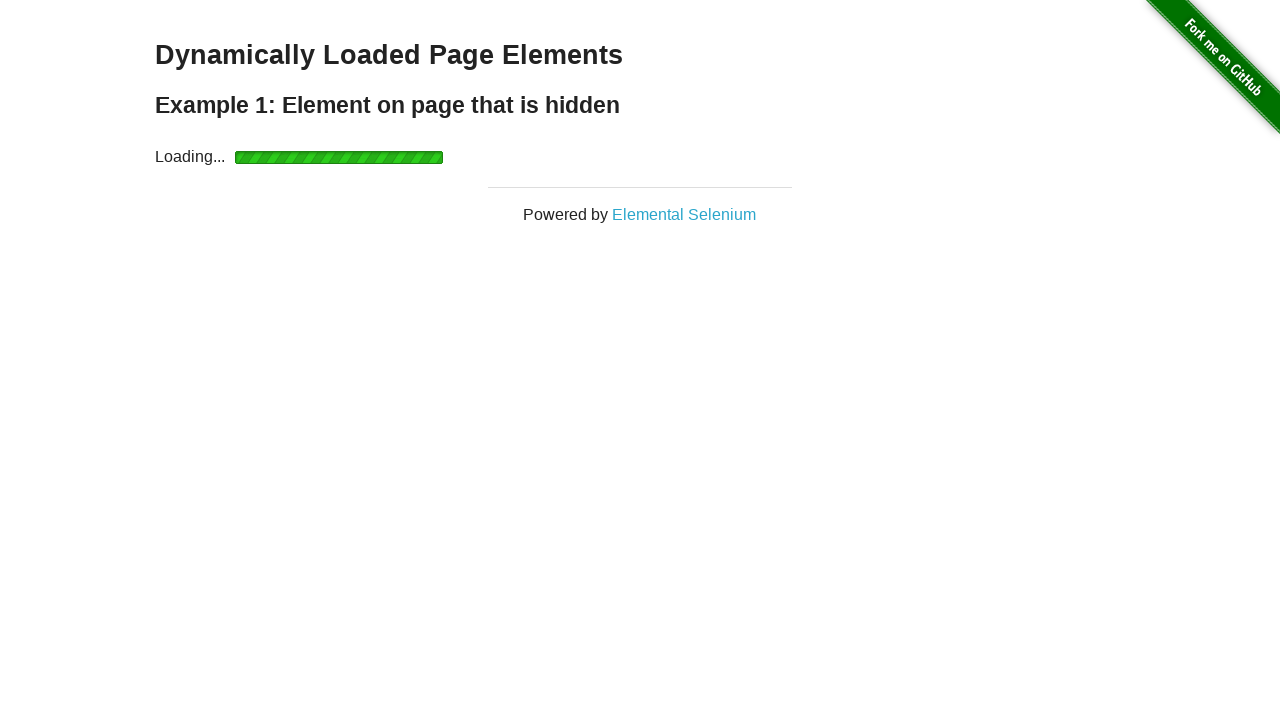

Waited for finish element to become visible
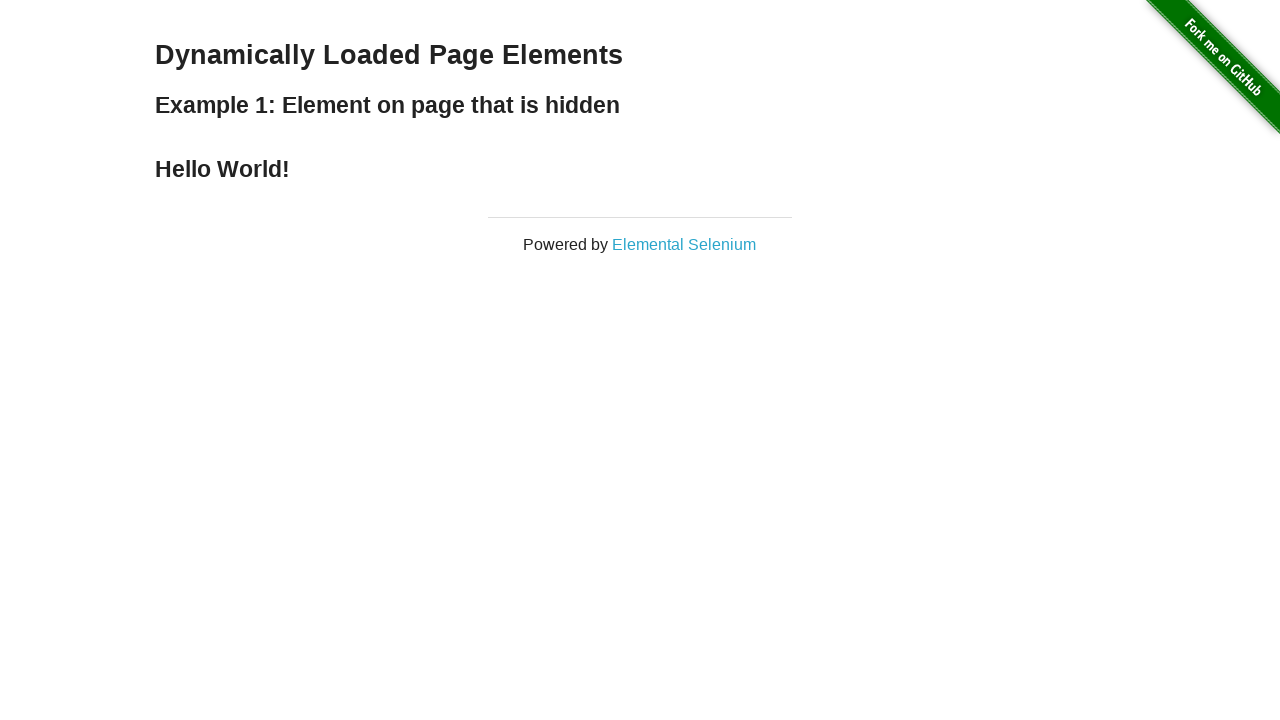

Retrieved finish text content: Hello World!
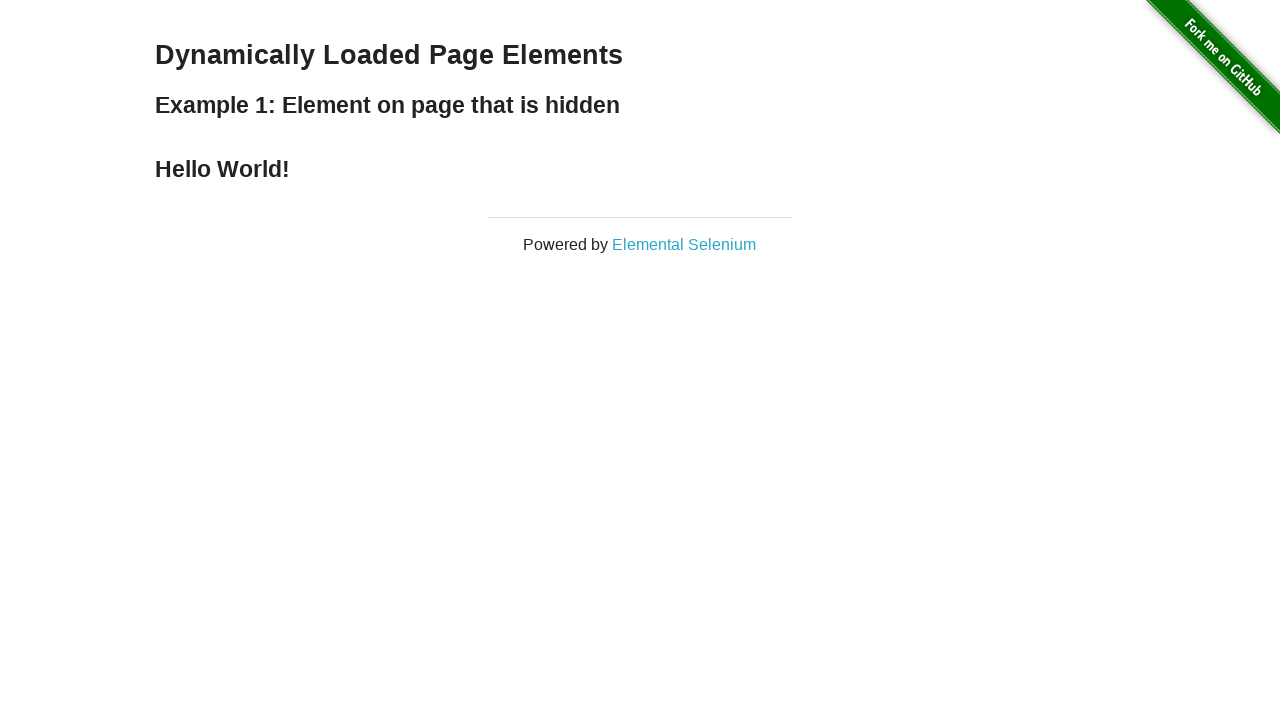

Printed finish text: Hello World!
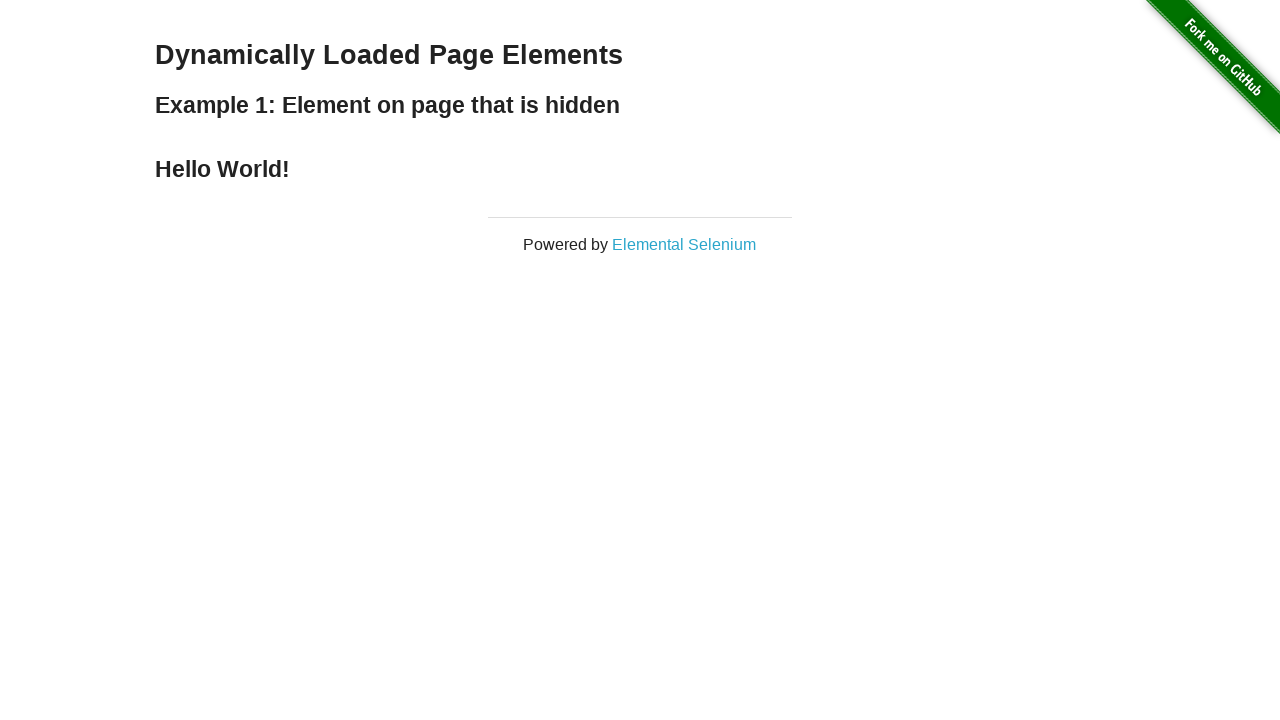

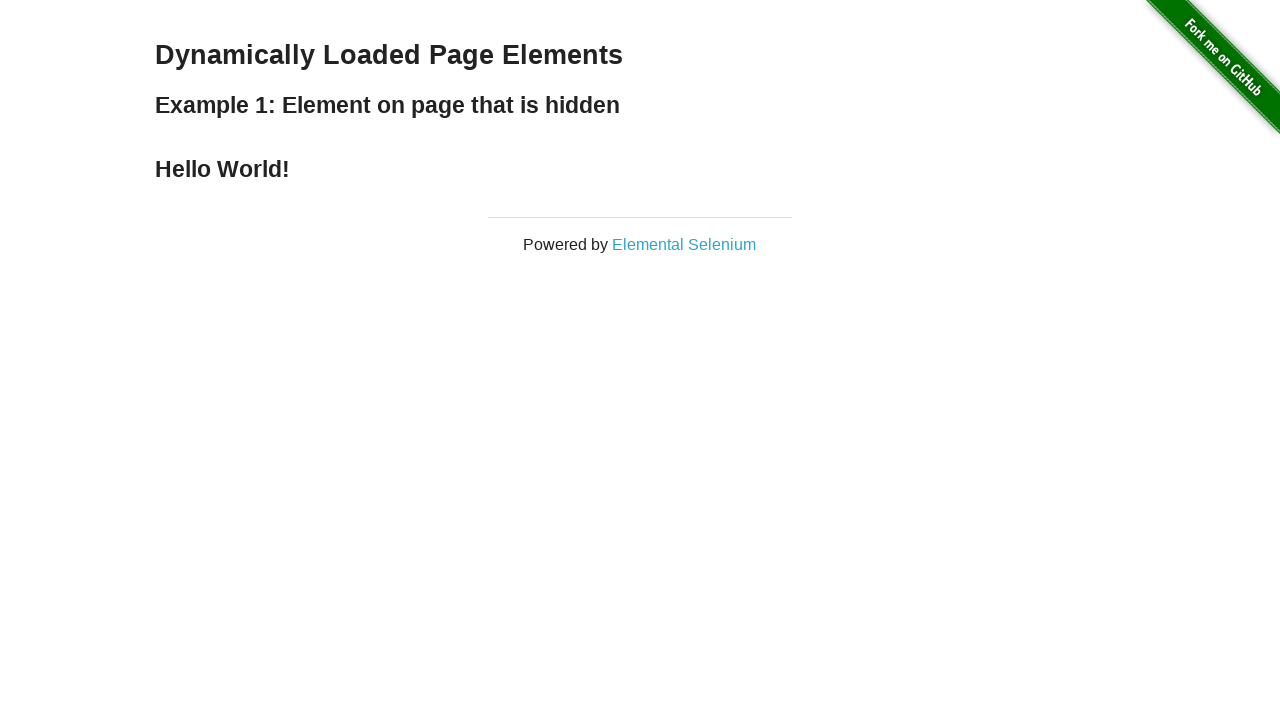